Clicks checkbox-1 and verifies it is selected

Starting URL: https://formy-project.herokuapp.com/checkbox

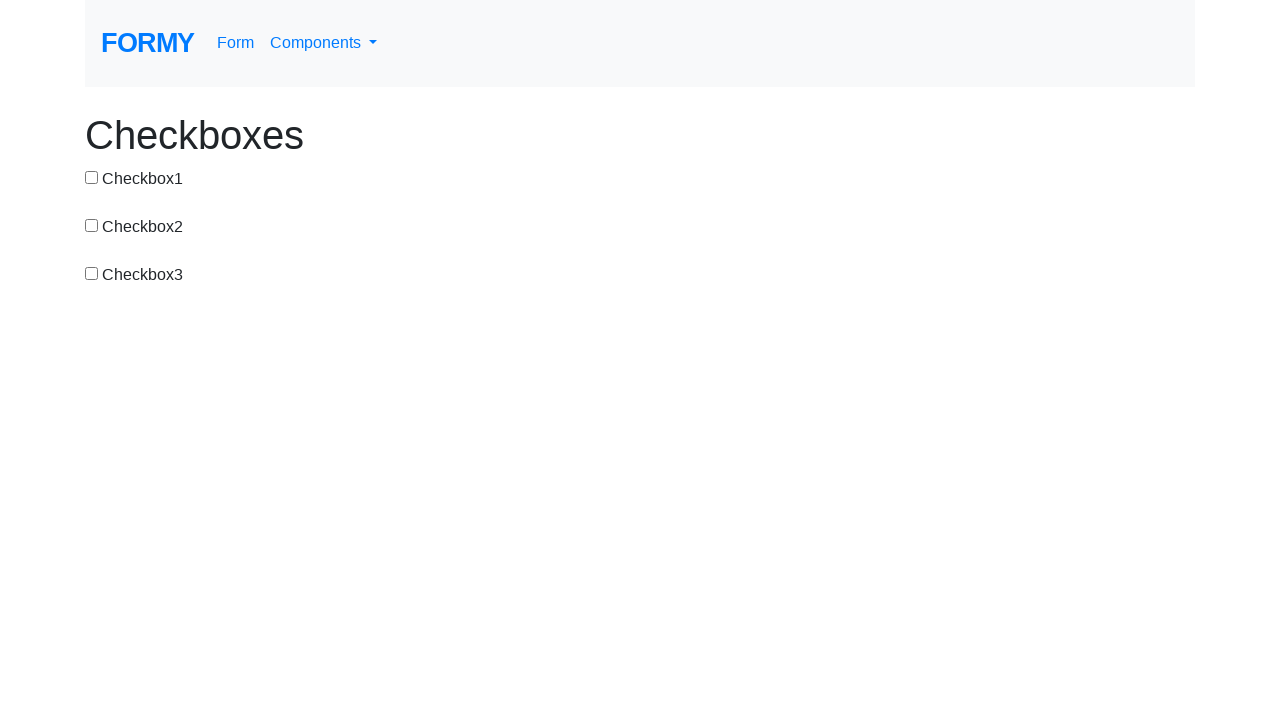

Clicked checkbox-1 at (92, 177) on #checkbox-1
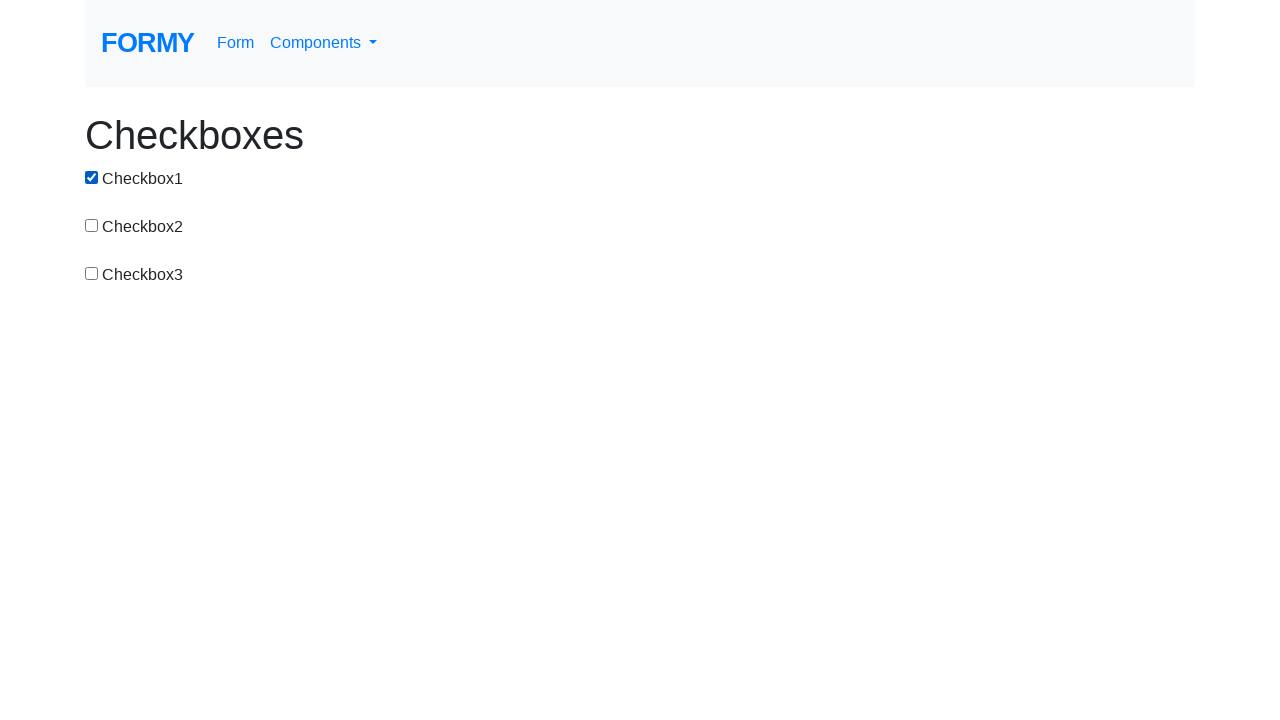

Verified that checkbox-1 is selected
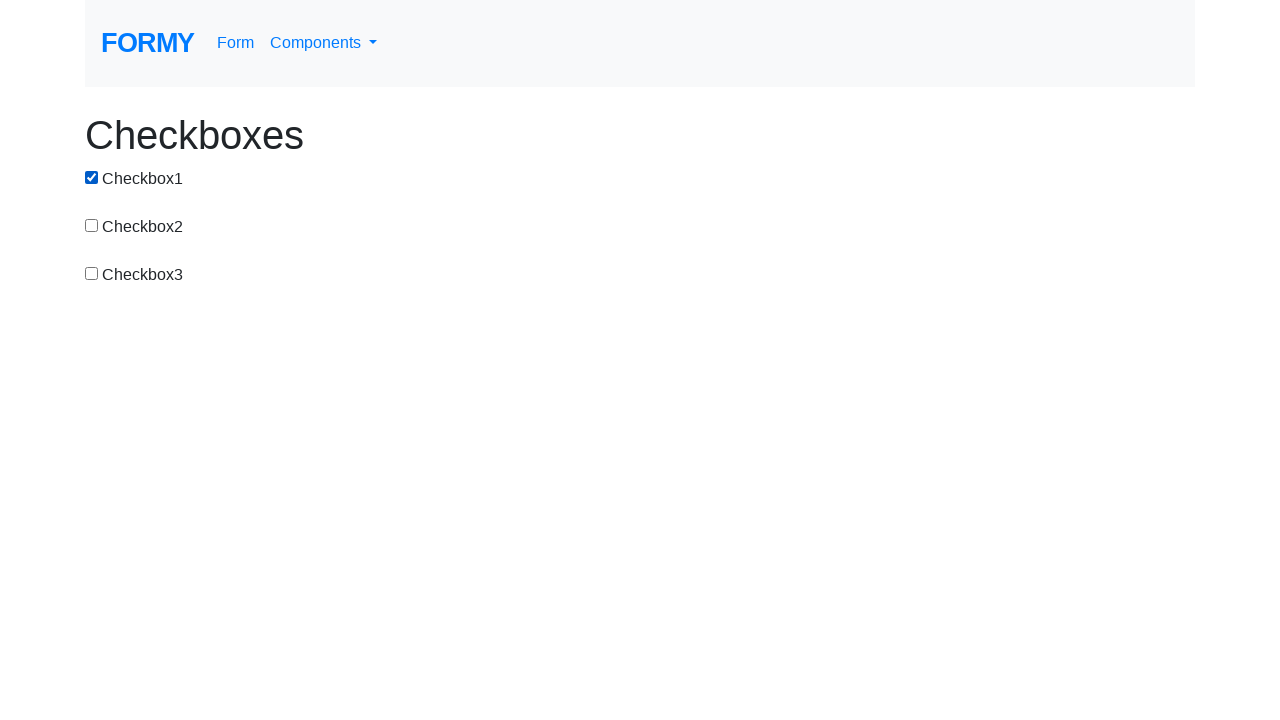

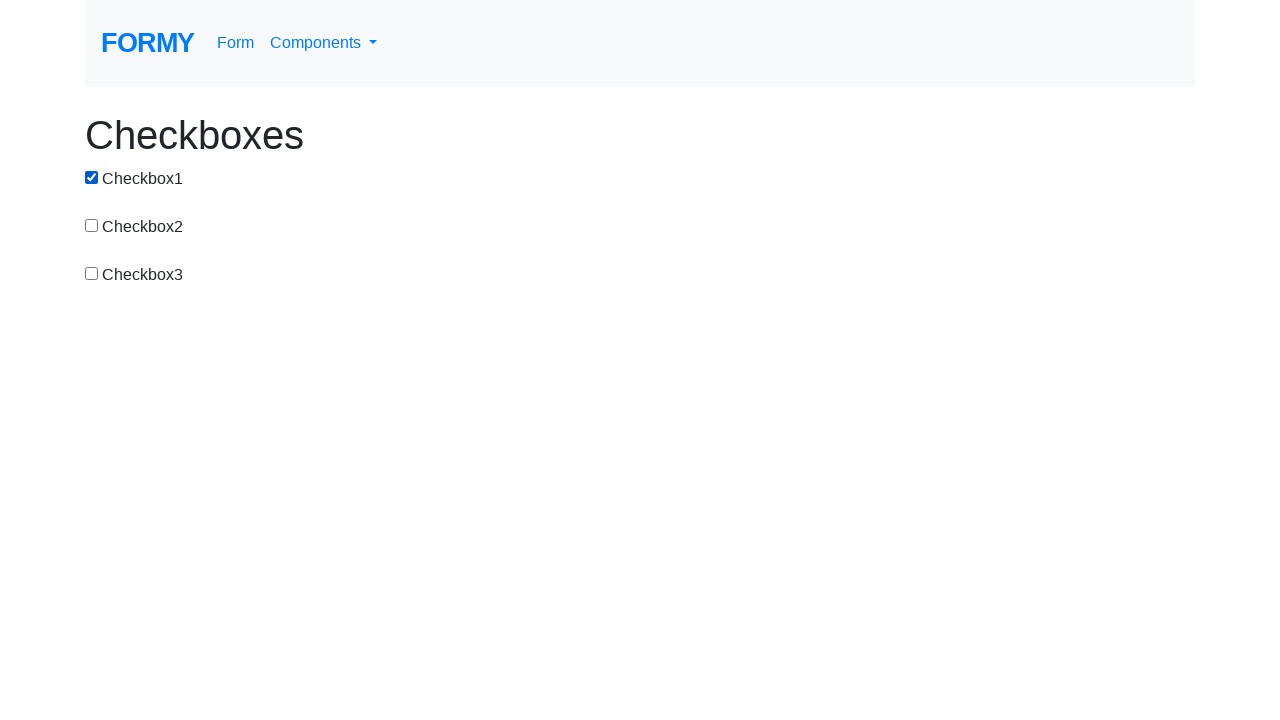